Tests adding a todo item to the application and verifies the last item in the list (this test was designed to fail with incorrect assertion).

Starting URL: https://lambdatest.github.io/sample-todo-app/

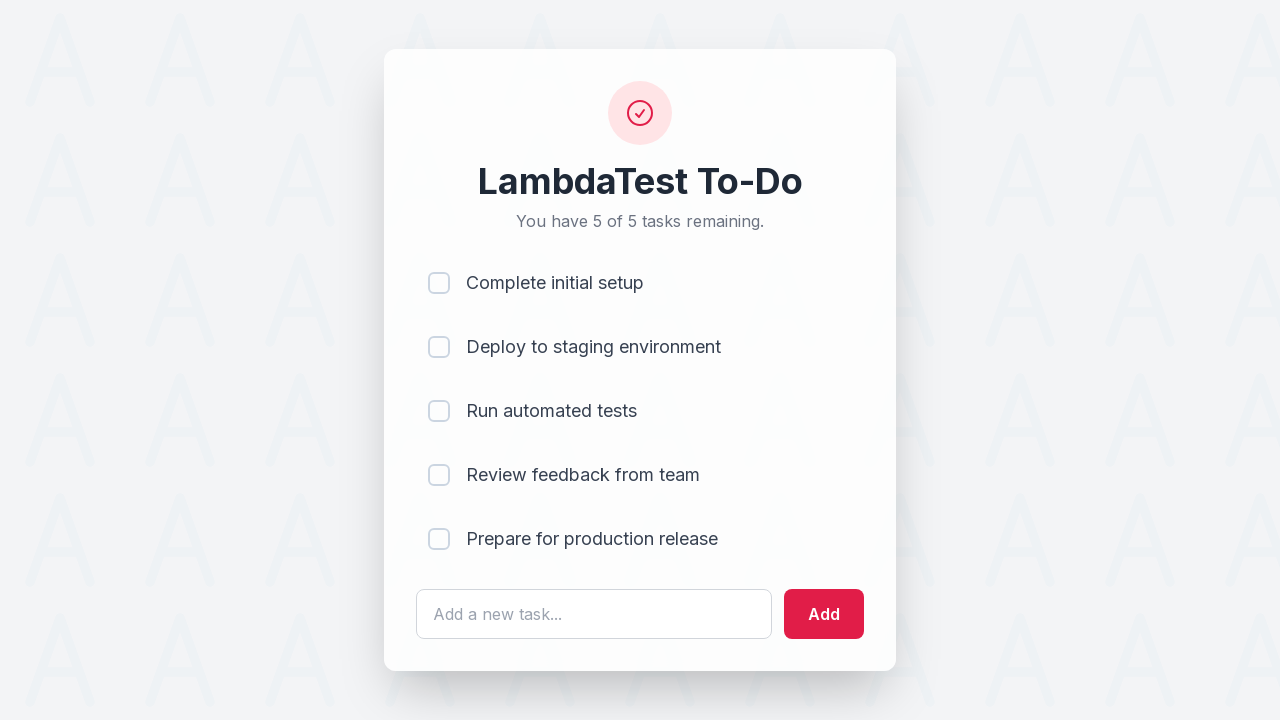

Filled todo input field with 'Learn Javascript' on #sampletodotext
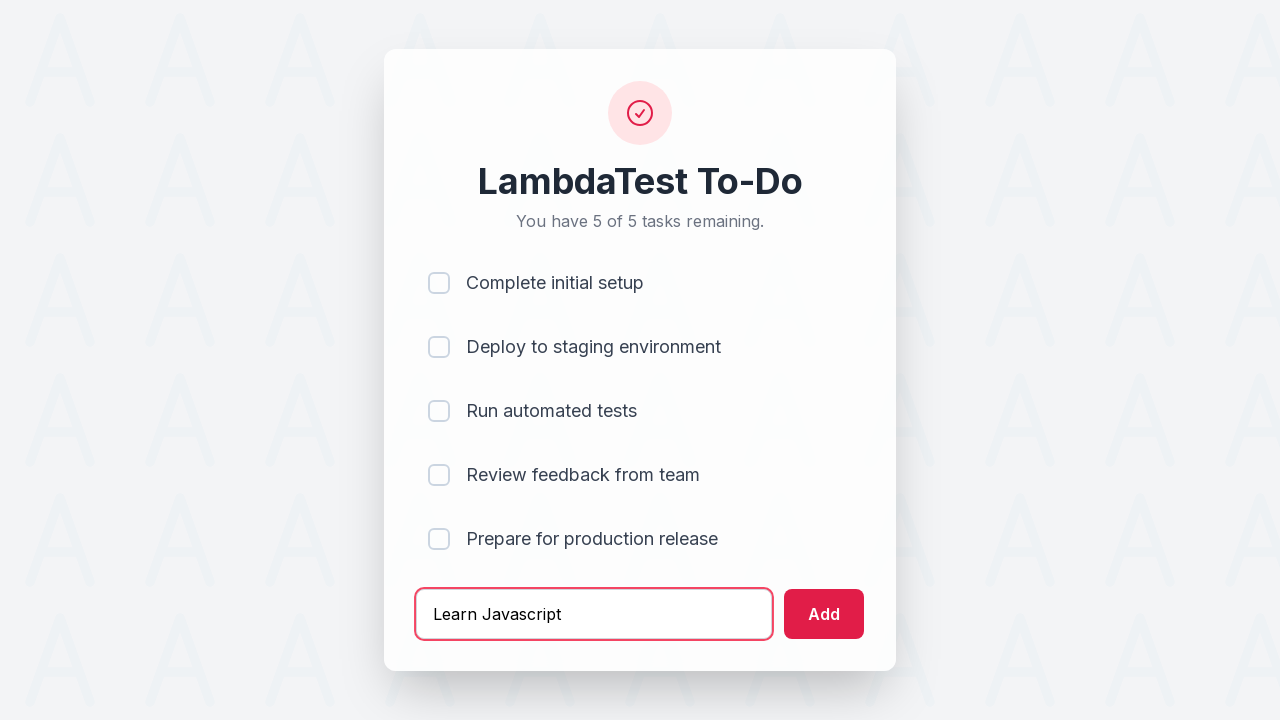

Pressed Enter to add todo item on #sampletodotext
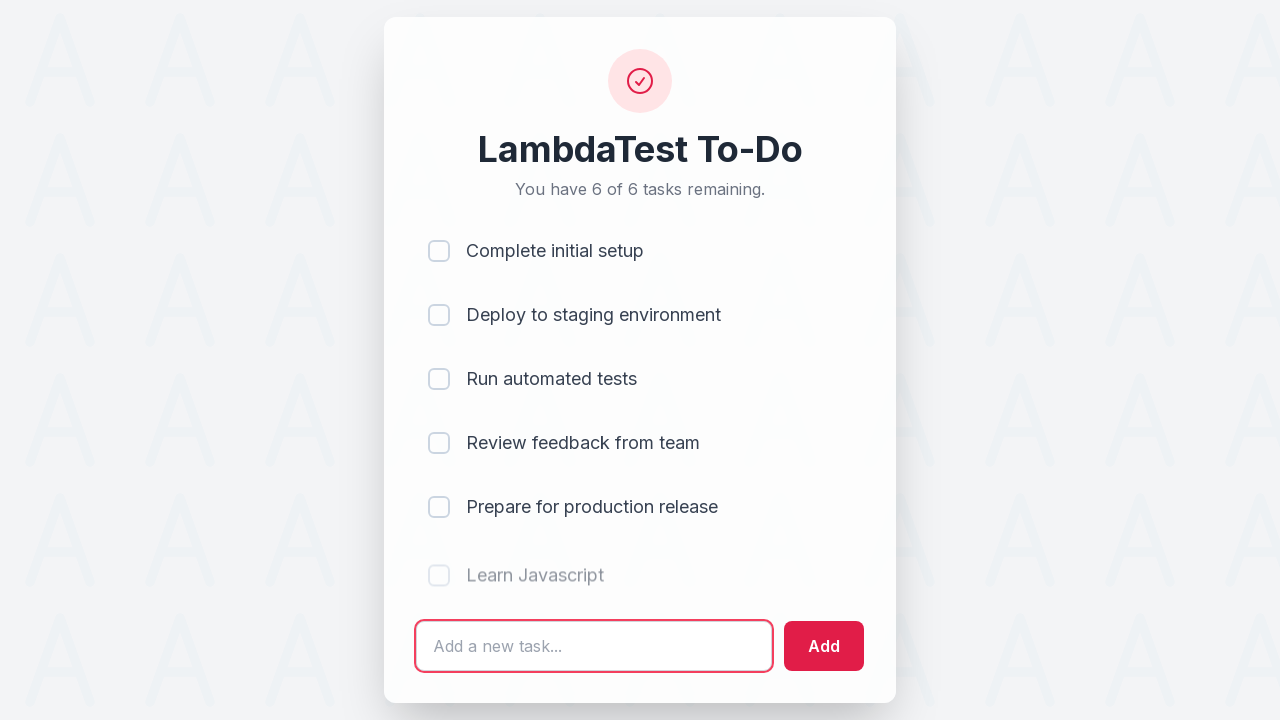

Waited for new todo item to appear in the list
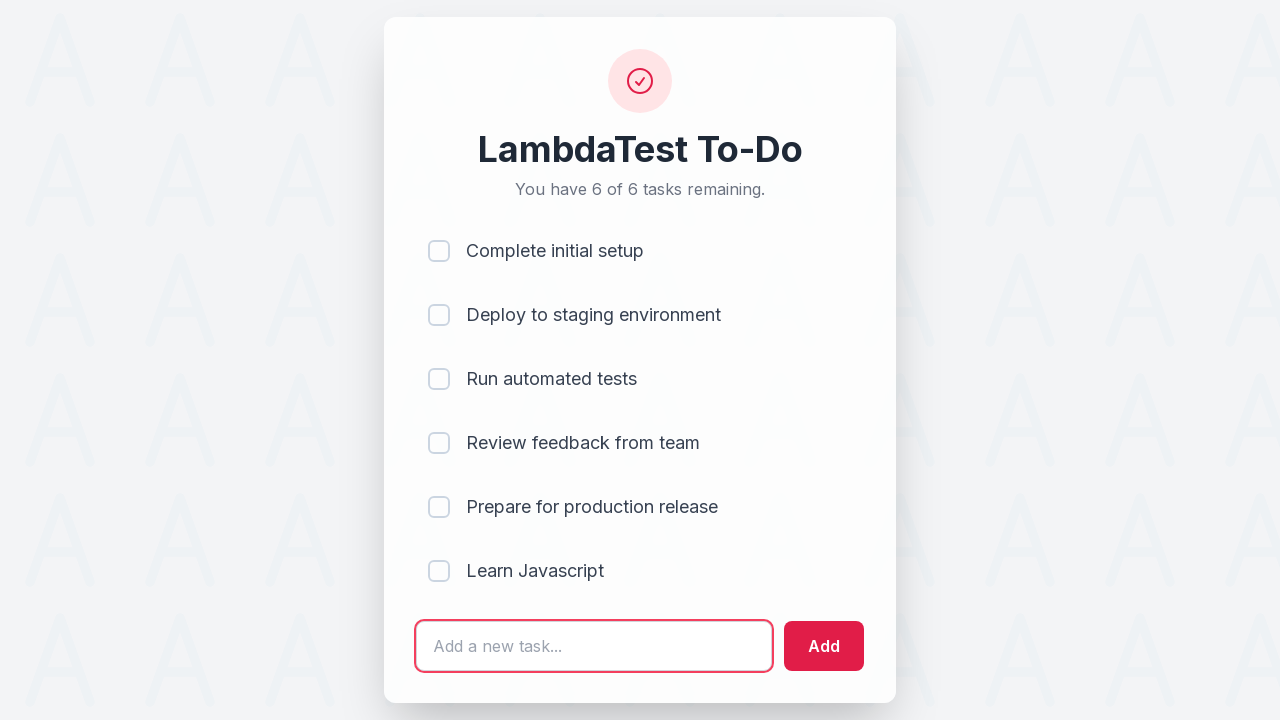

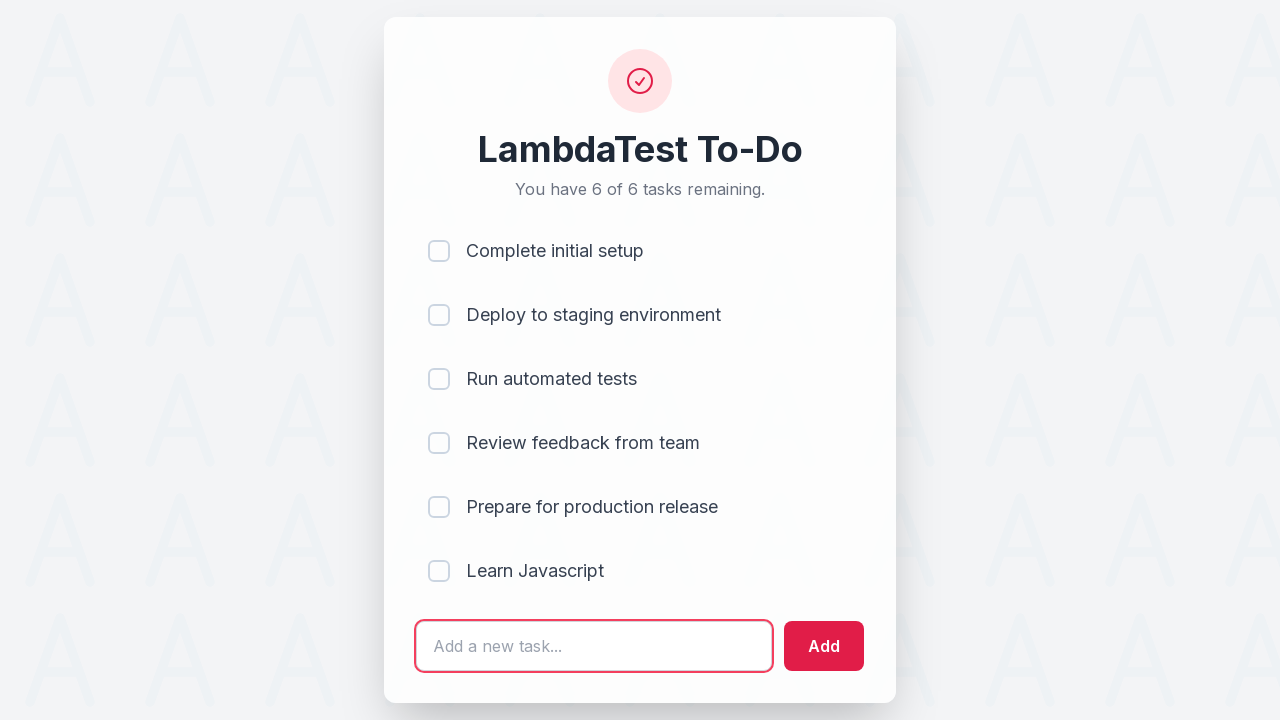